Tests a practice form by filling in a name field and clicking a checkbox

Starting URL: https://rahulshettyacademy.com/angularpractice/

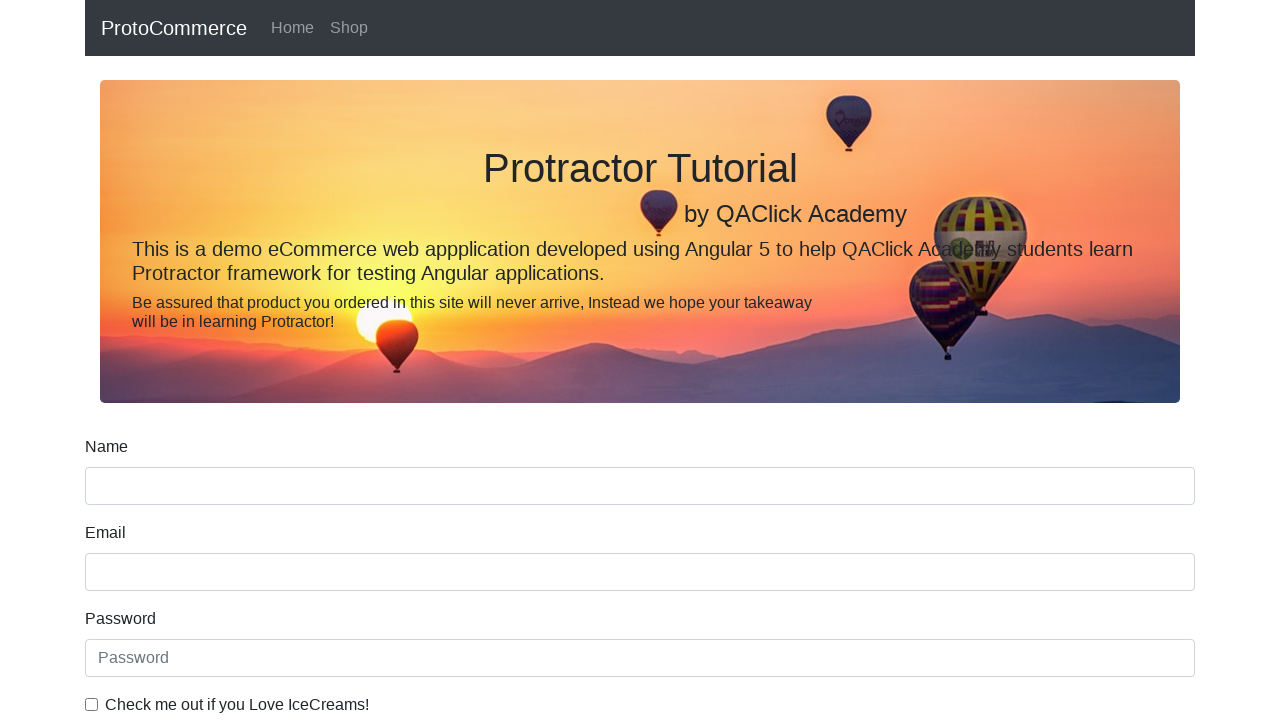

Filled name field with 'Randa' on input[name='name']
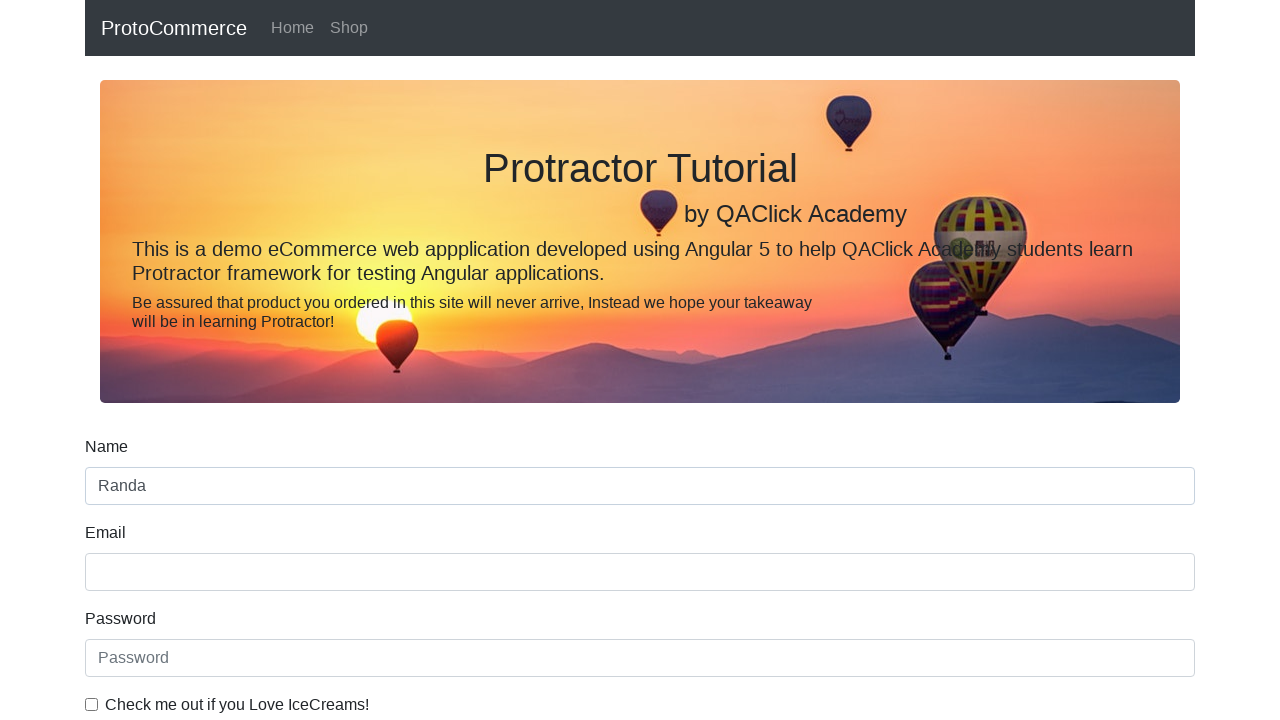

Clicked the example checkbox at (92, 704) on #exampleCheck1
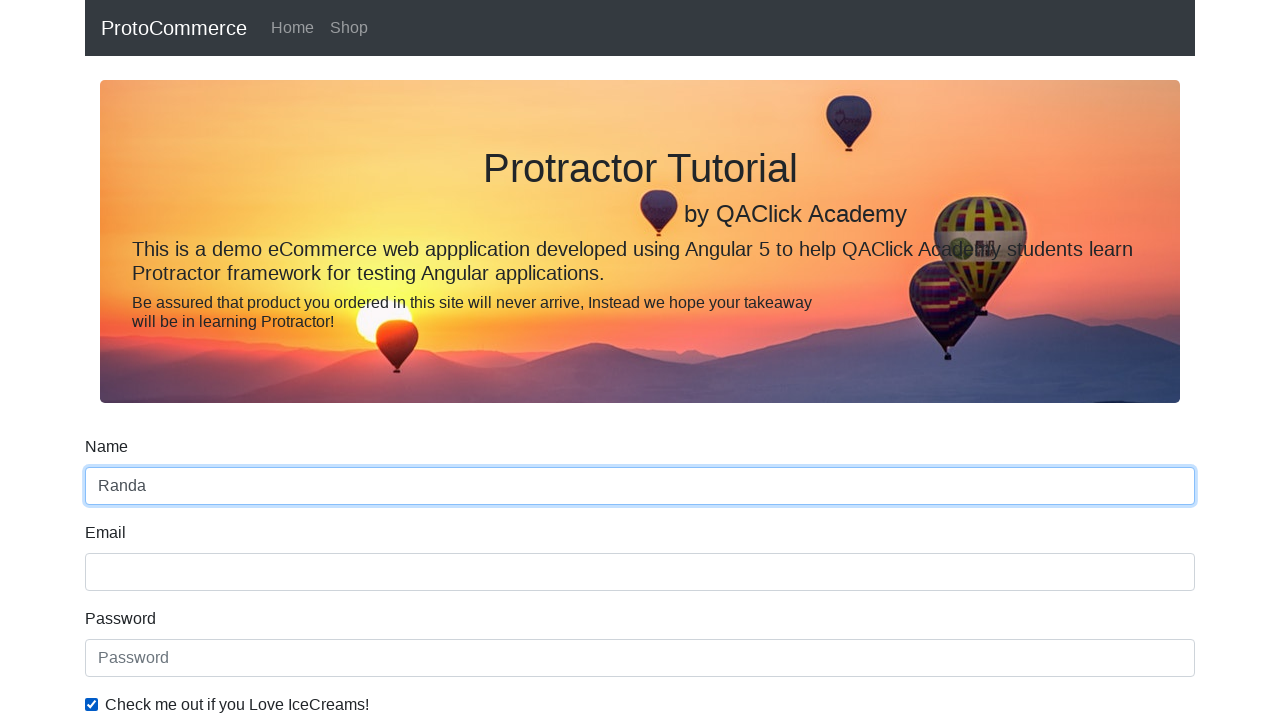

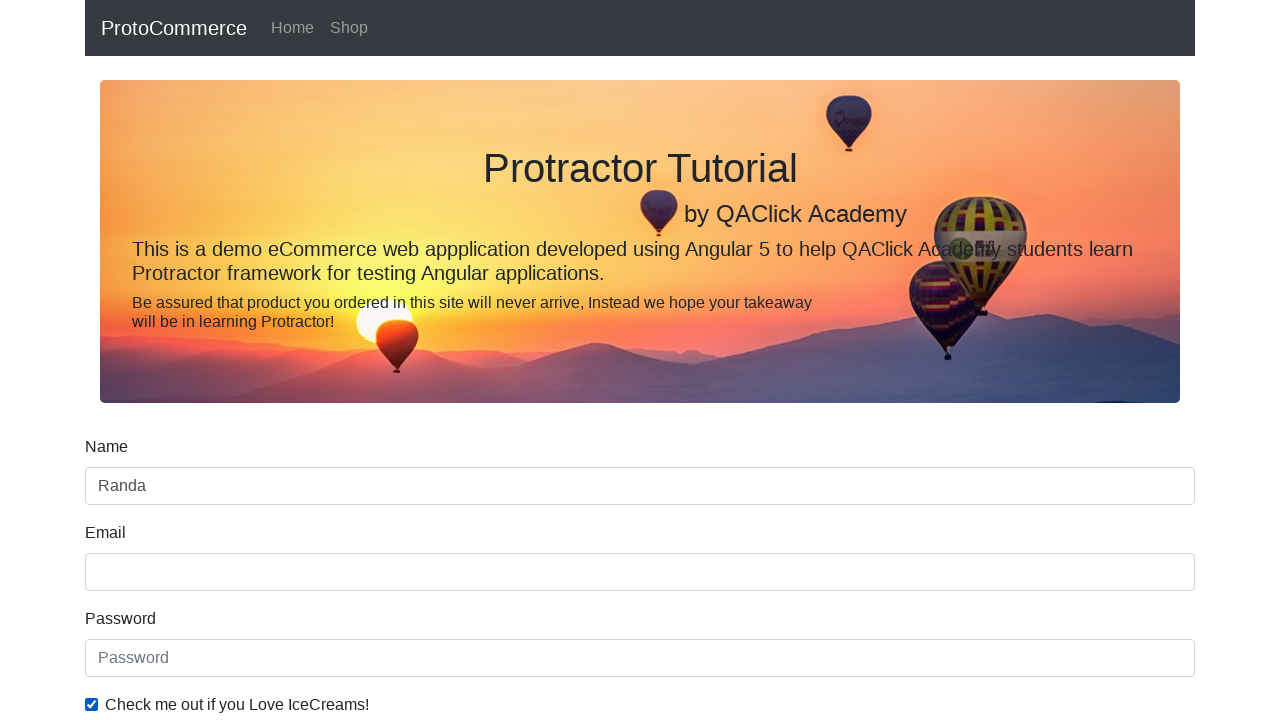